Navigates to the Toggle page and tests radio button selection behavior by checking two radio buttons

Starting URL: https://letcode.in/

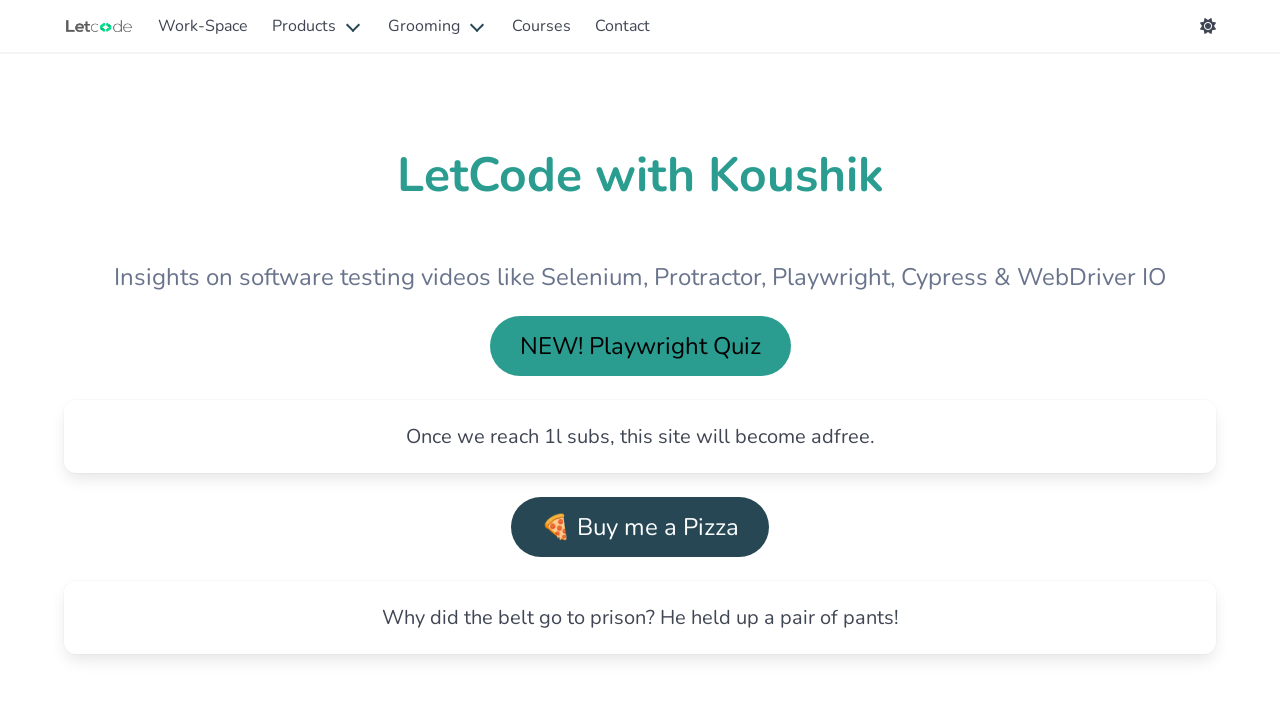

Waited for homepage h1 element to load
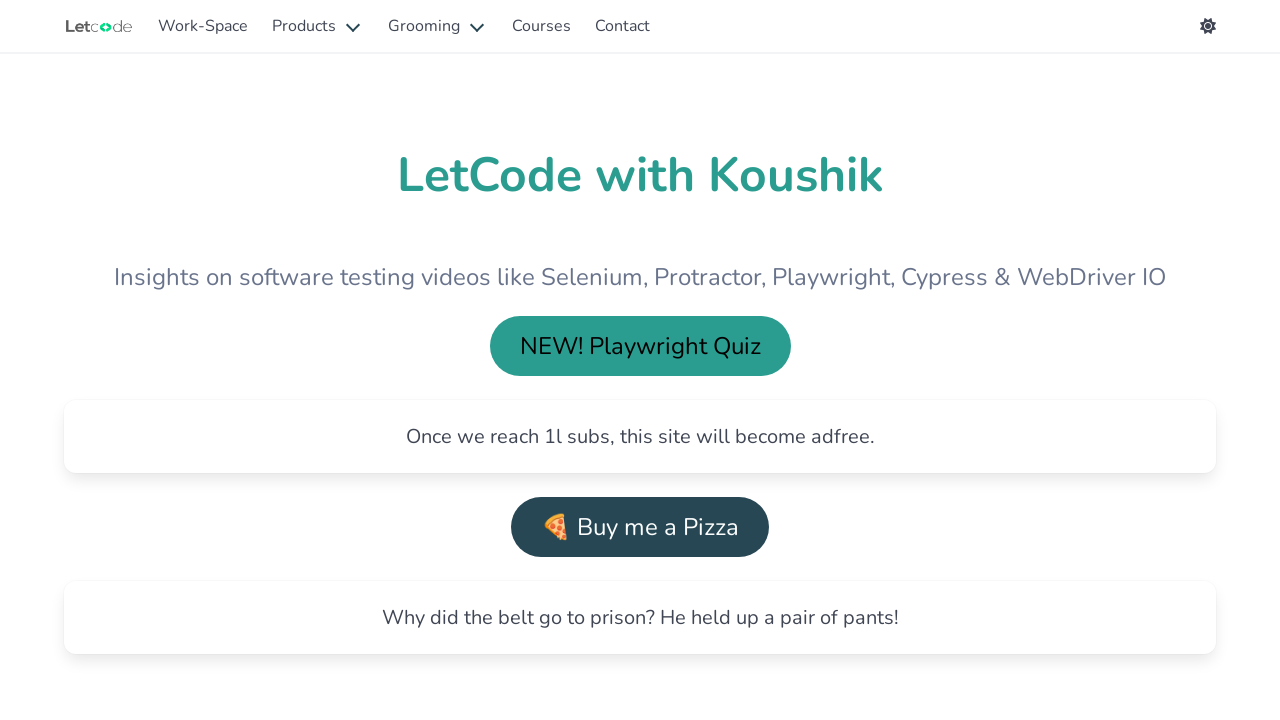

Clicked Work-Space link at (203, 26) on internal:role=link[name="Work-Space"i]
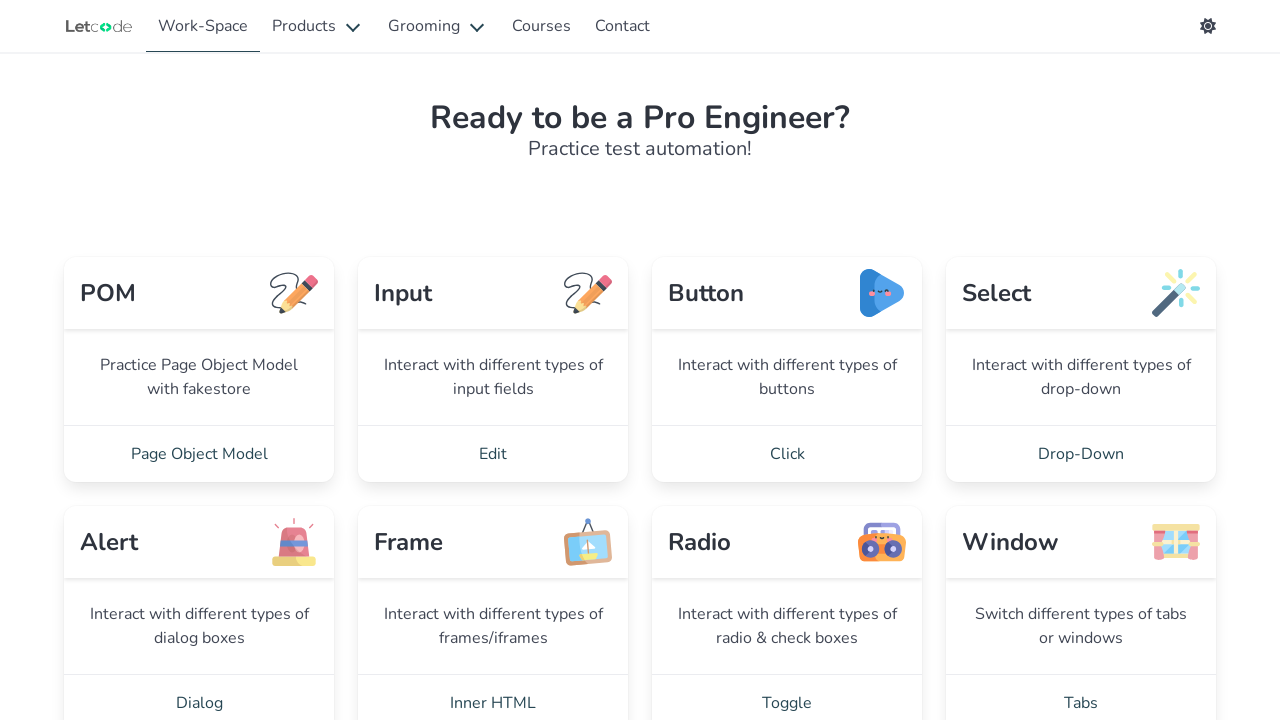

Clicked Toggle link to navigate to Radio & Checkbox page at (787, 692) on internal:role=link[name="Toggle"i]
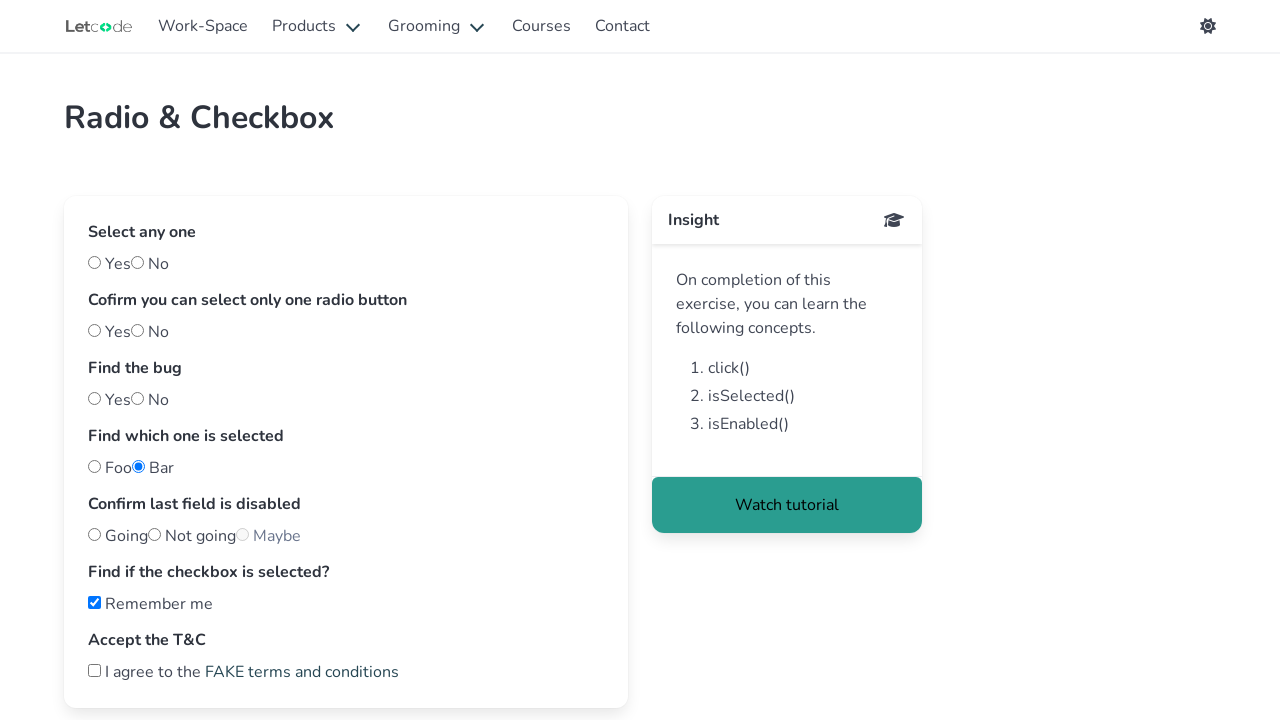

Checked 'nobug' radio button at (94, 398) on #nobug
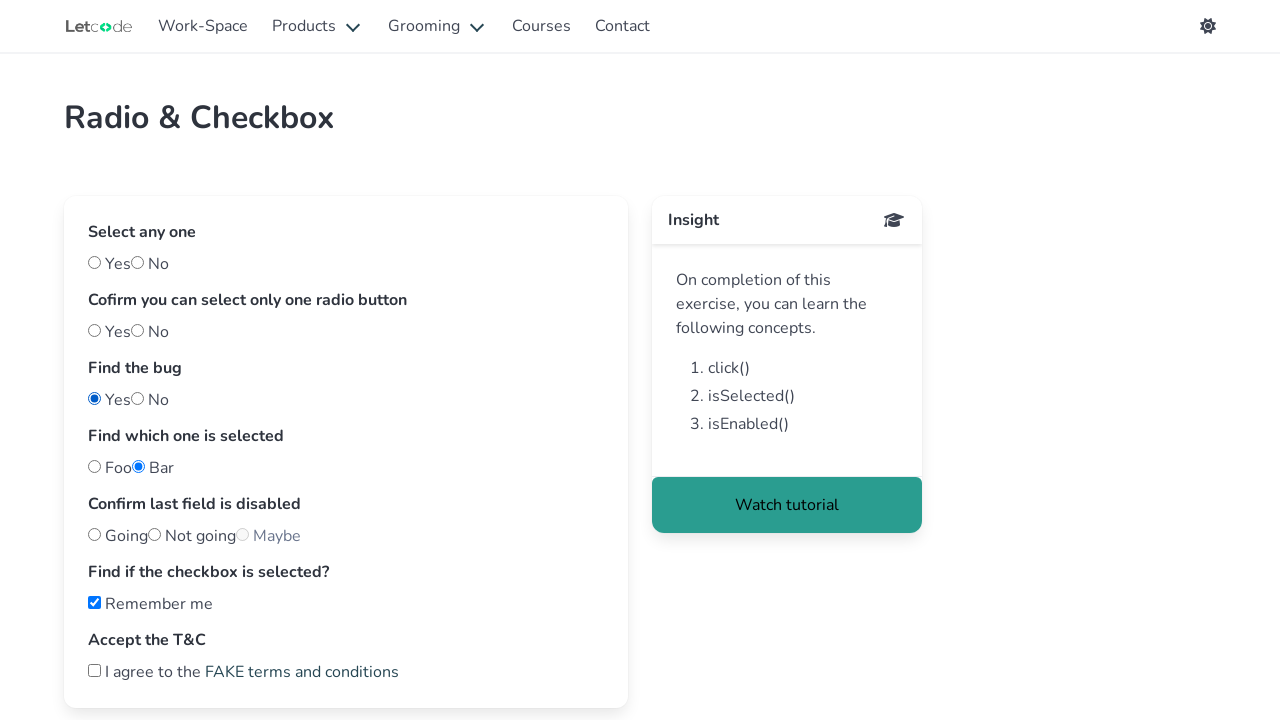

Checked 'bug' radio button at (138, 398) on #bug
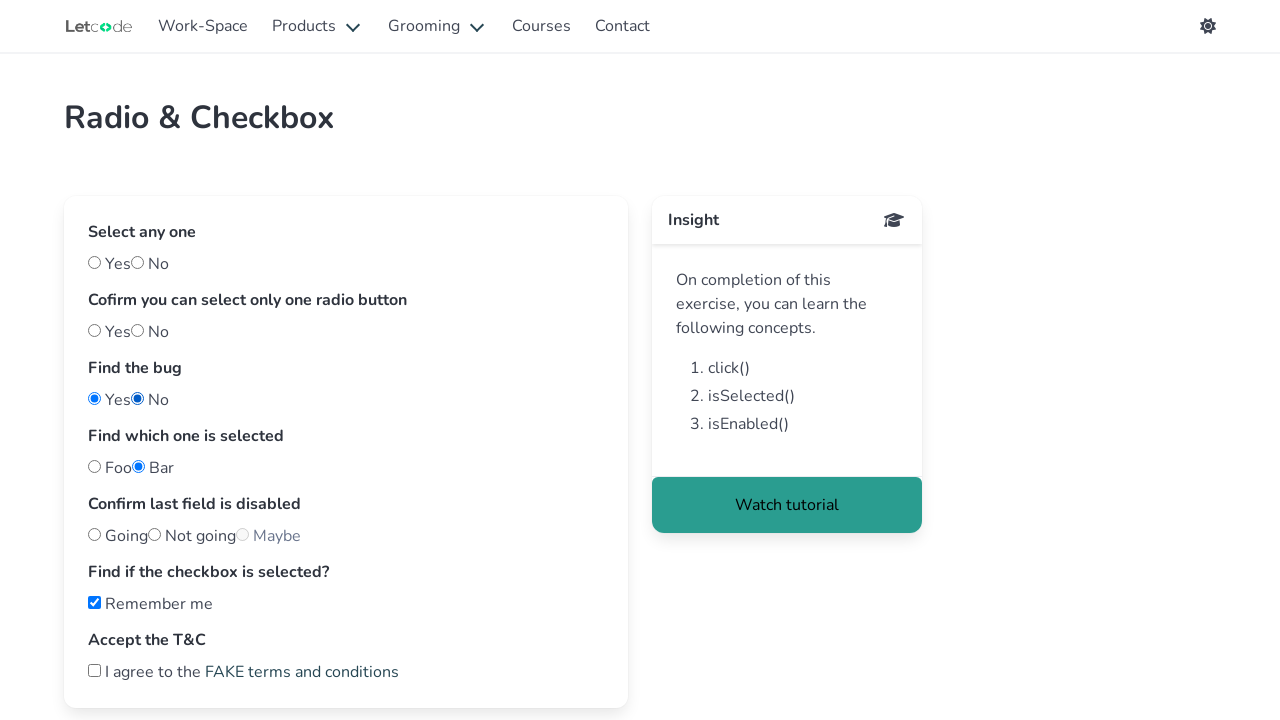

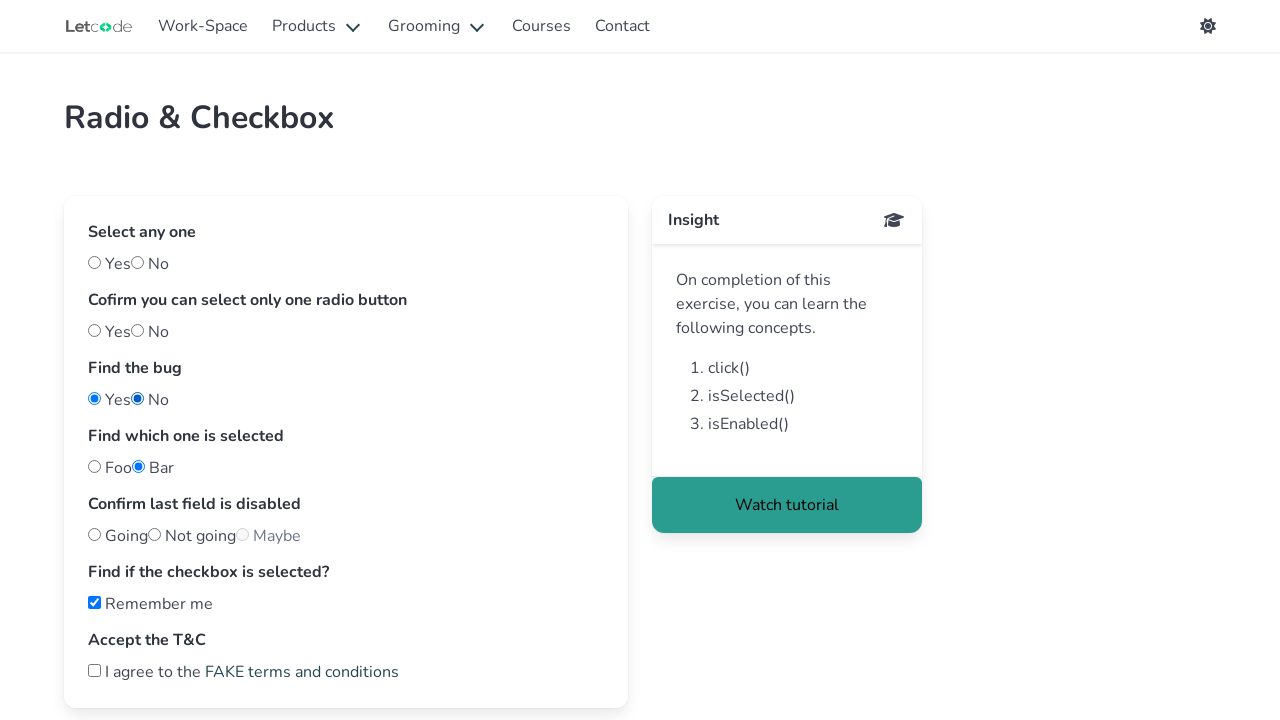